Tests dropdown selection functionality by selecting options using different methods (by index, value, and visible text)

Starting URL: https://www.mycontactform.com/samples.php/

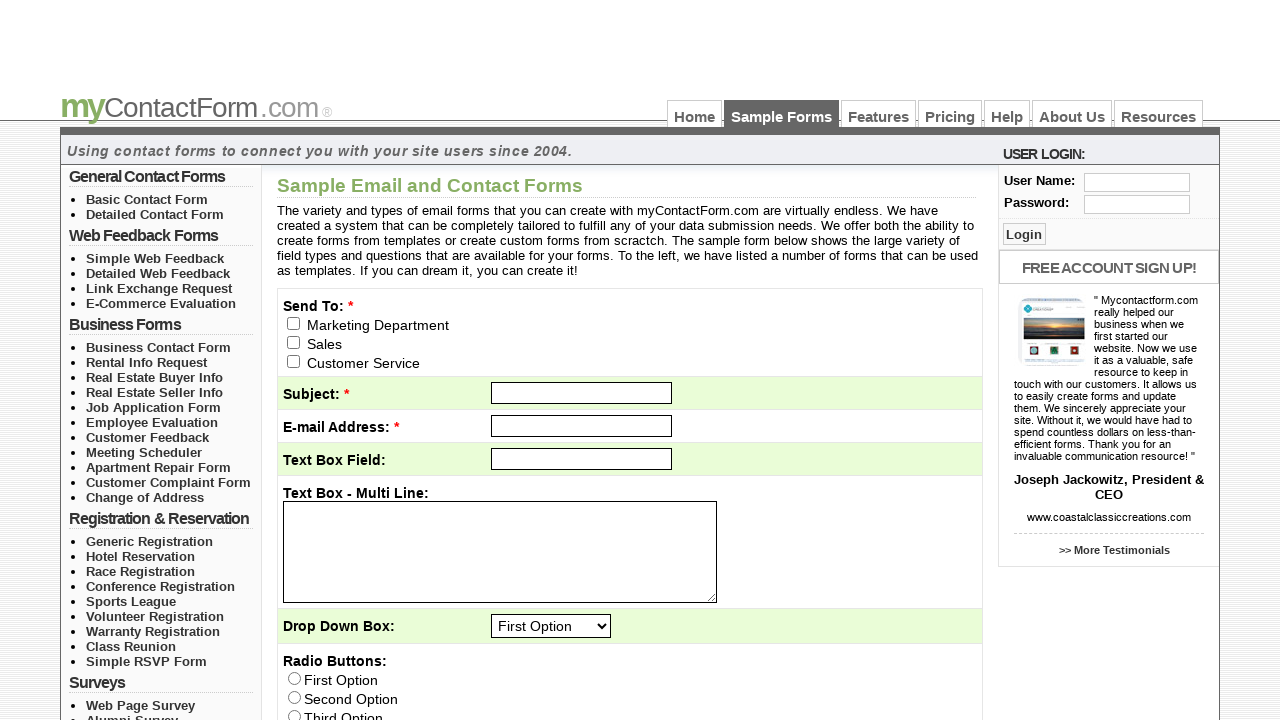

Selected first option in dropdown by index on select[name='q3']
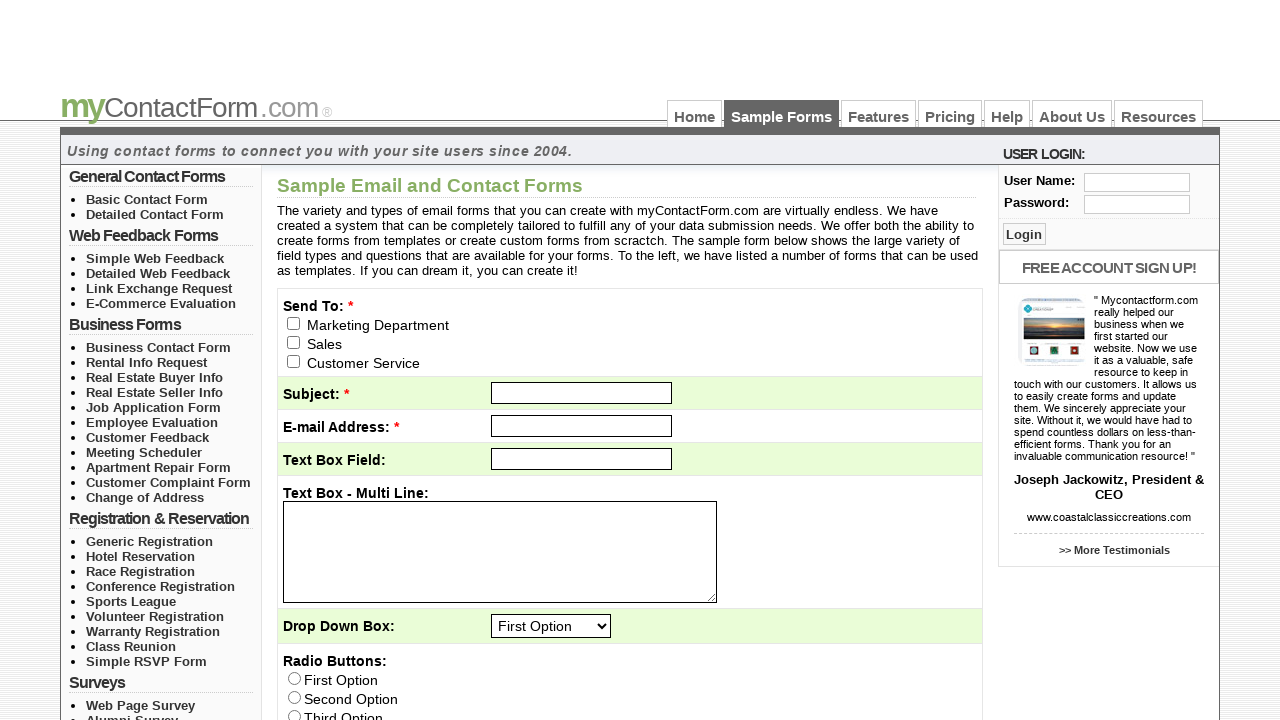

Selected 'Fourth Option' in dropdown by value on select[name='q3']
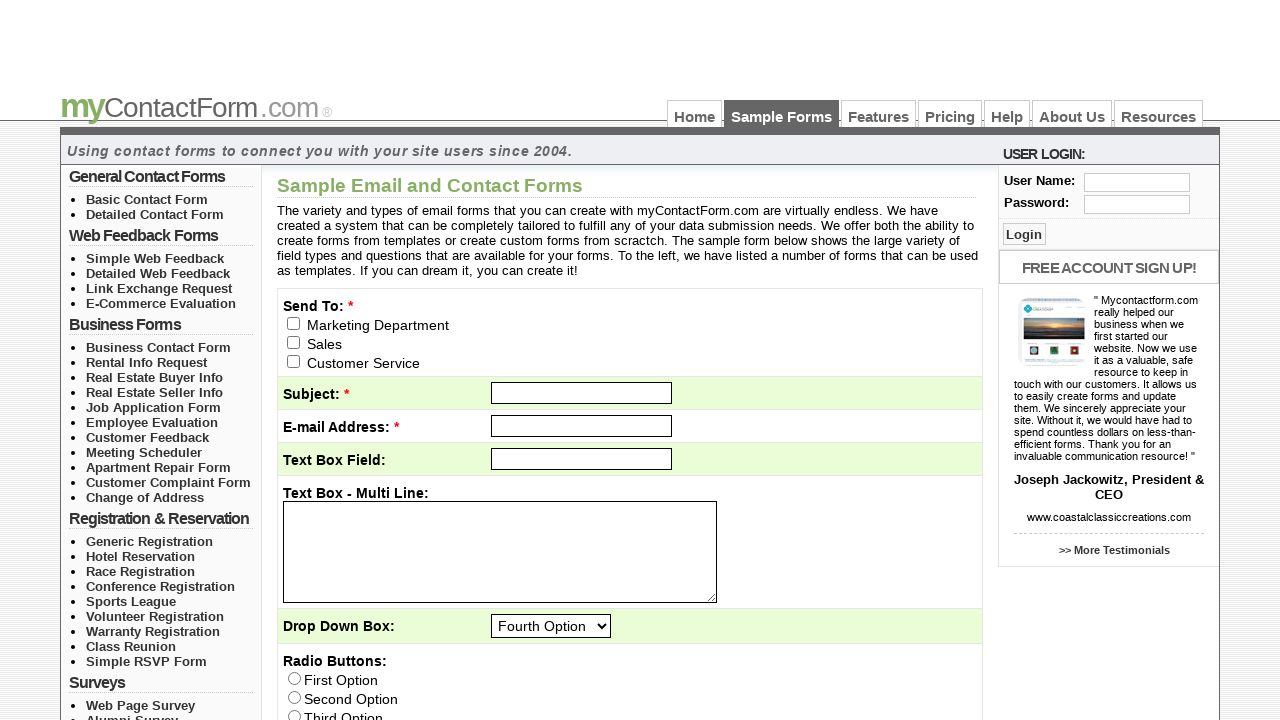

Selected 'Second Option' in dropdown by visible text on select[name='q3']
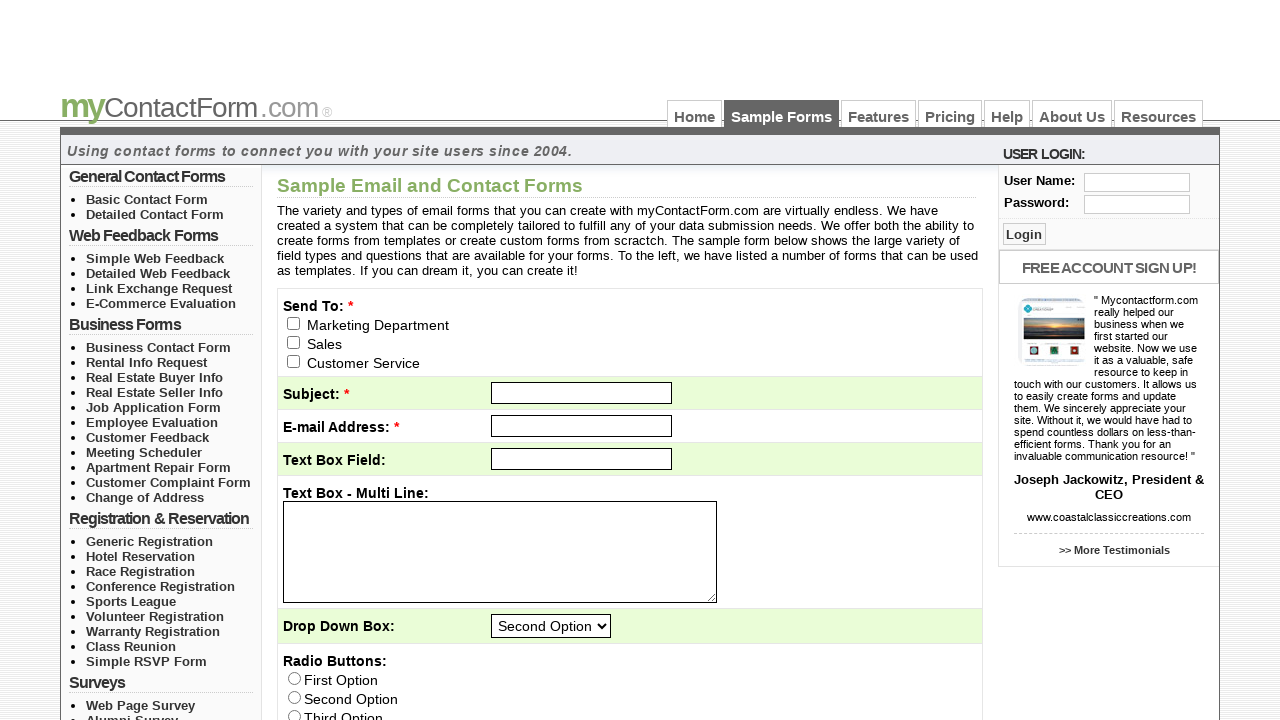

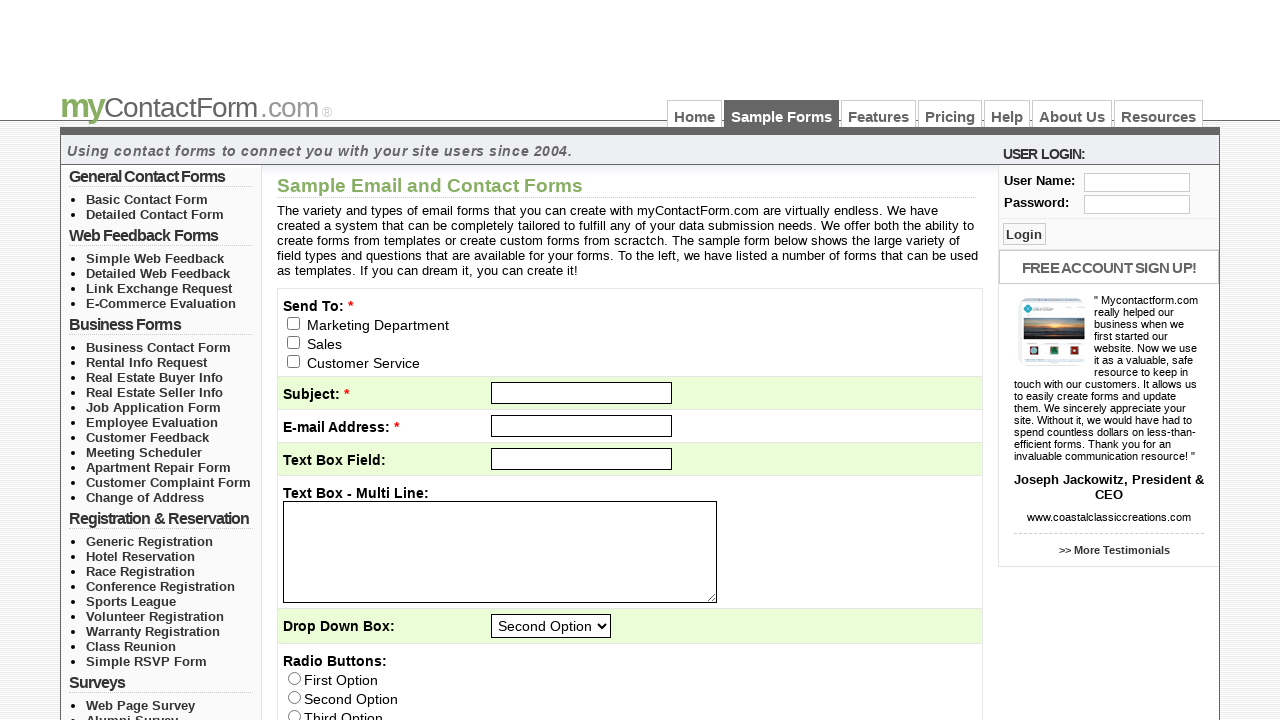